Tests progress bar control by clicking the start/stop button multiple times

Starting URL: https://demoqa.com/progress-bar

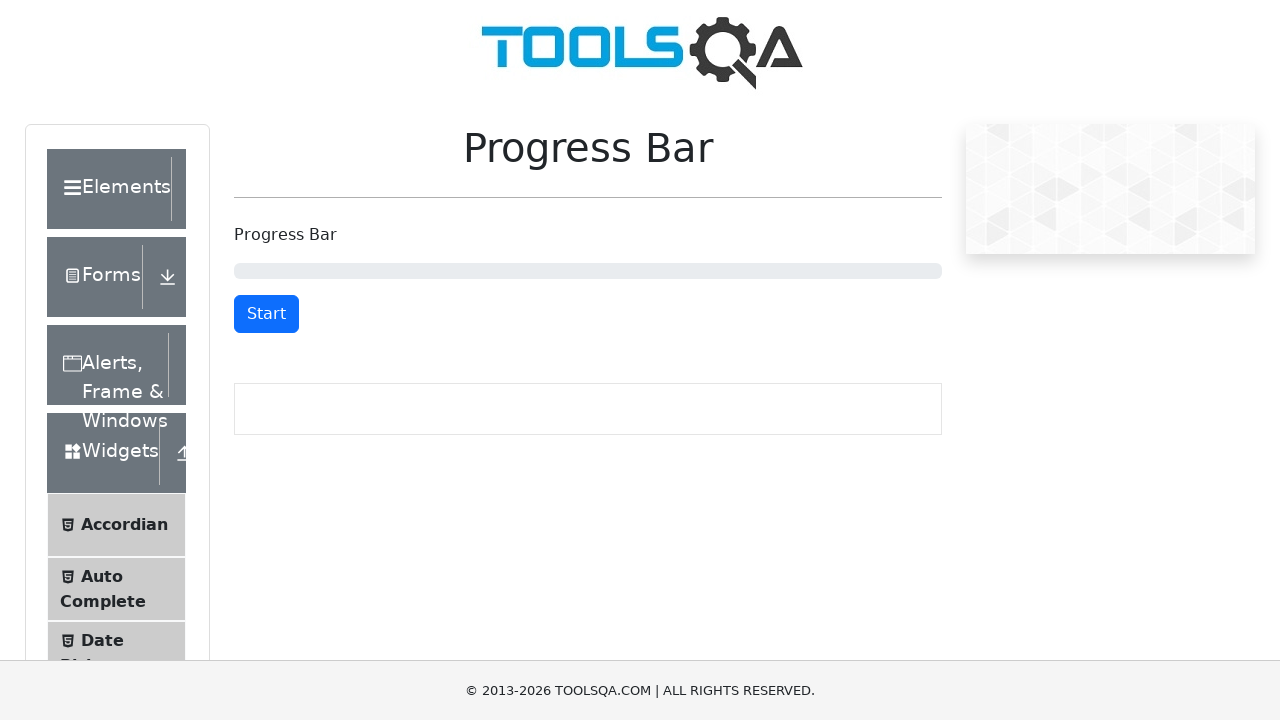

Clicked start button to begin progress bar at (266, 314) on #startStopButton
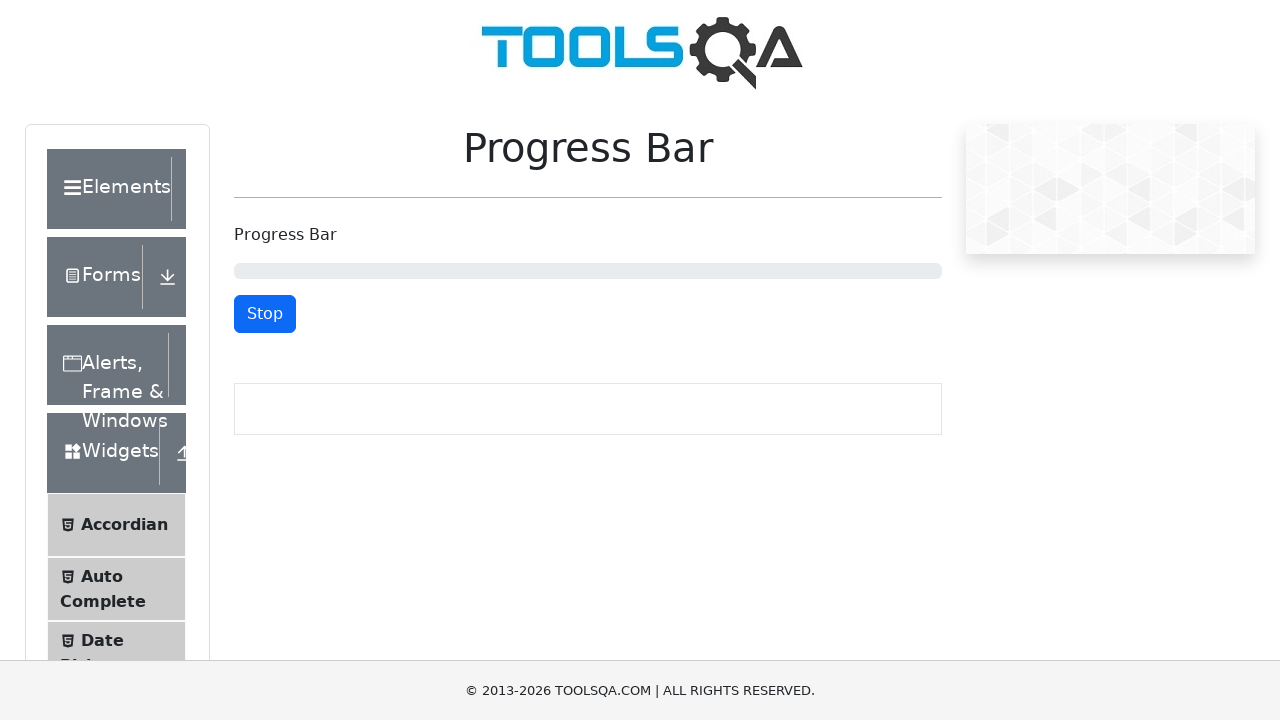

Waited 2 seconds for progress bar to advance
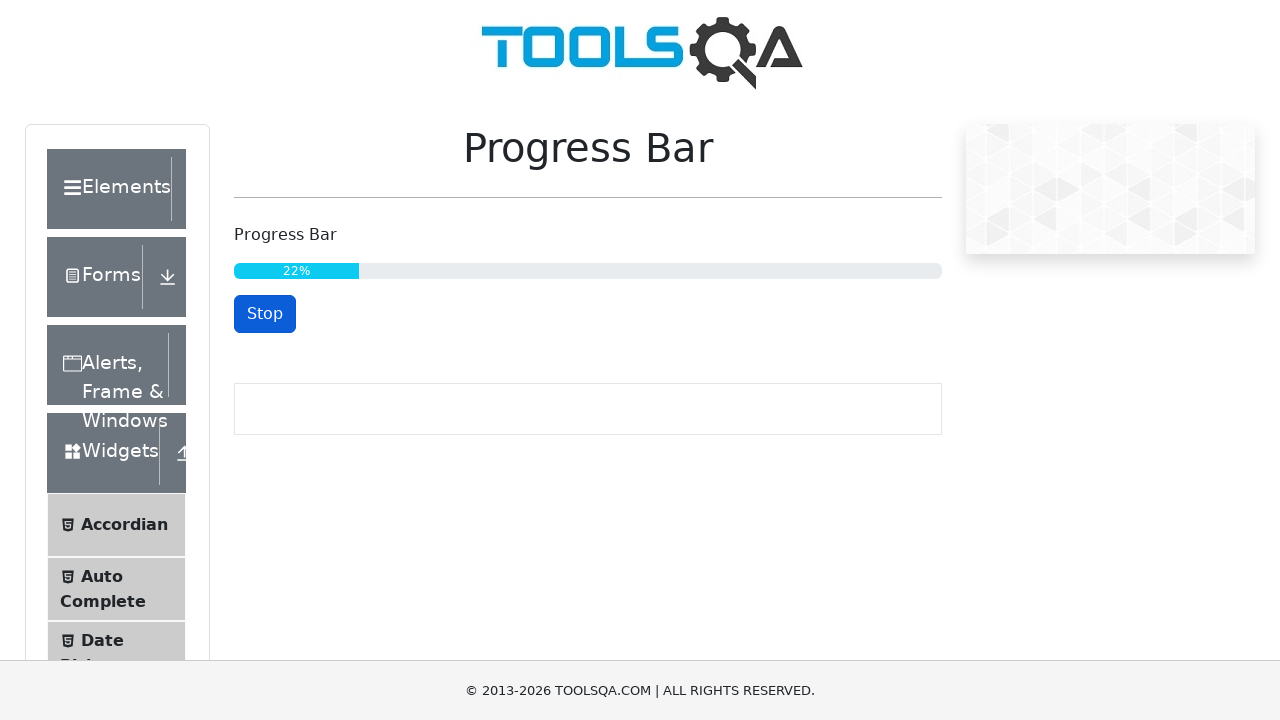

Clicked start/stop button to pause progress bar at (265, 314) on #startStopButton
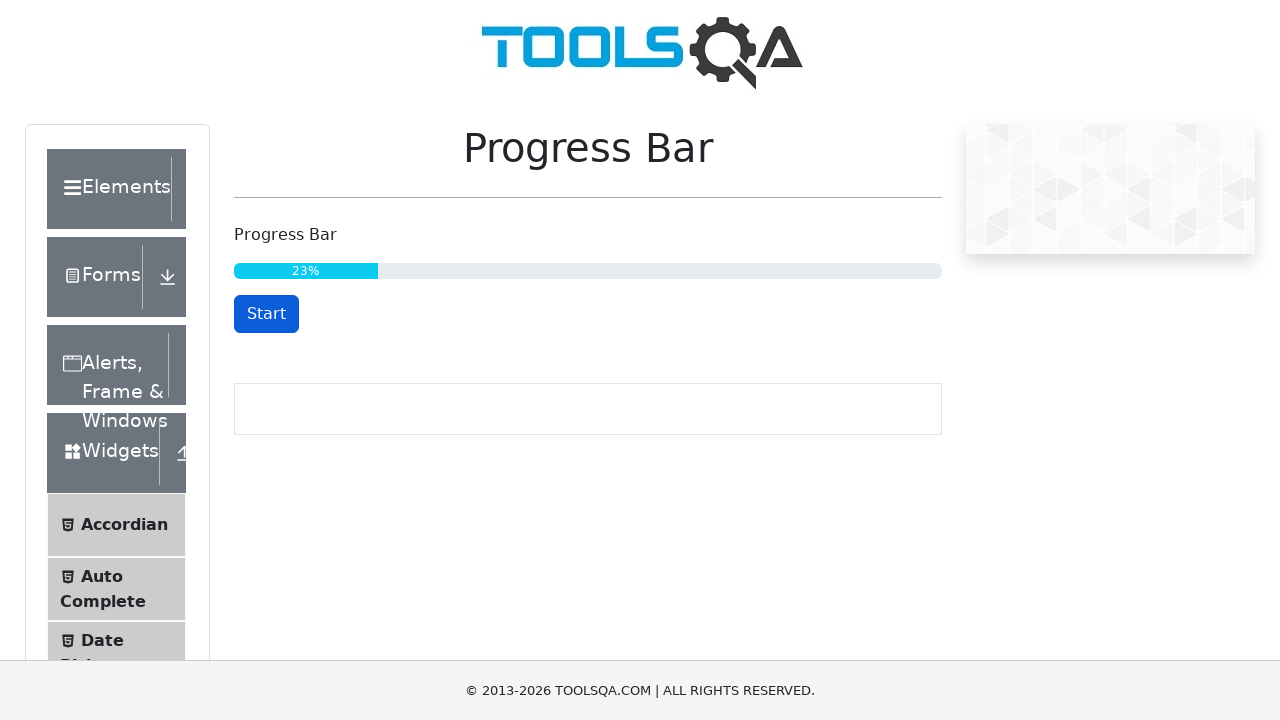

Waited 2 seconds while progress bar was paused
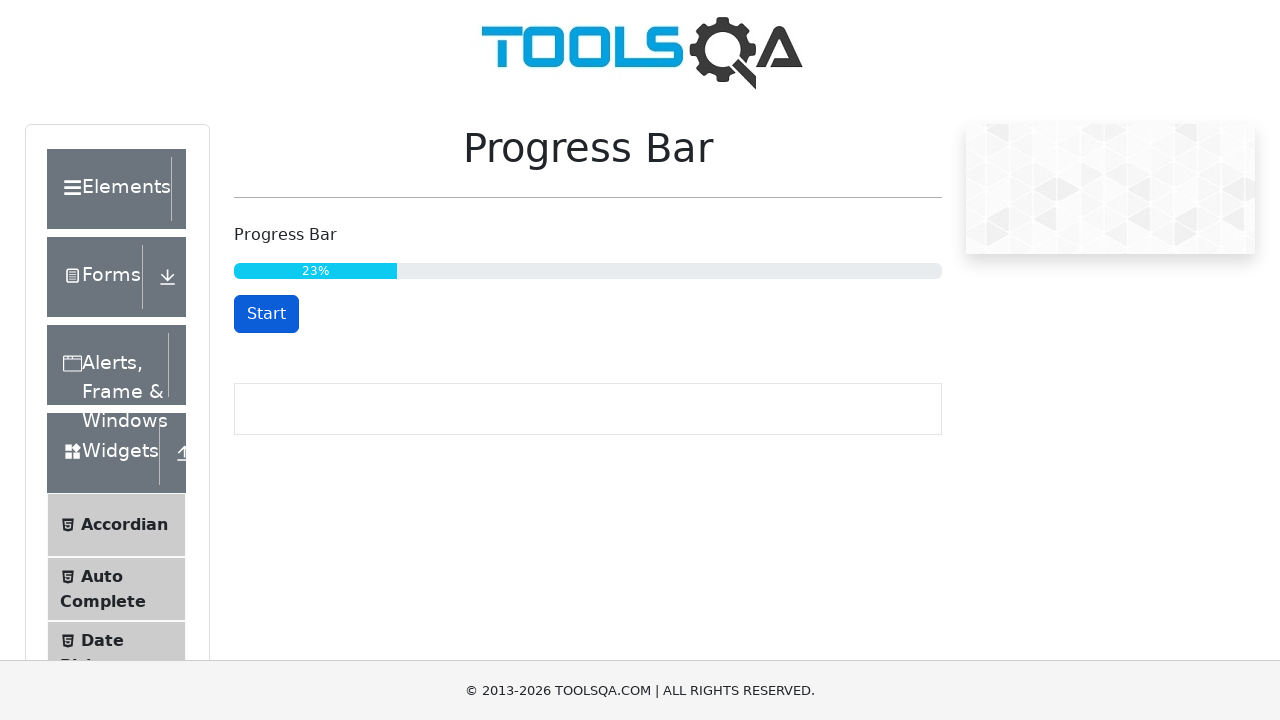

Clicked start/stop button to resume progress bar at (266, 314) on #startStopButton
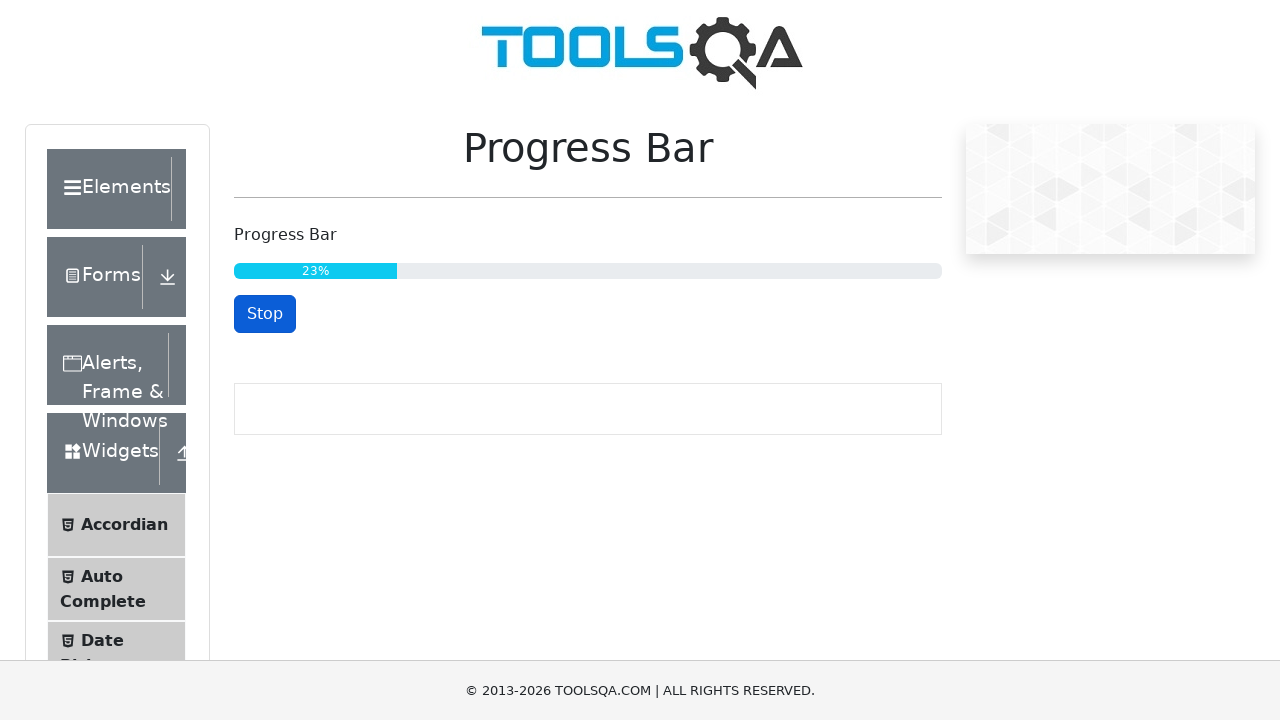

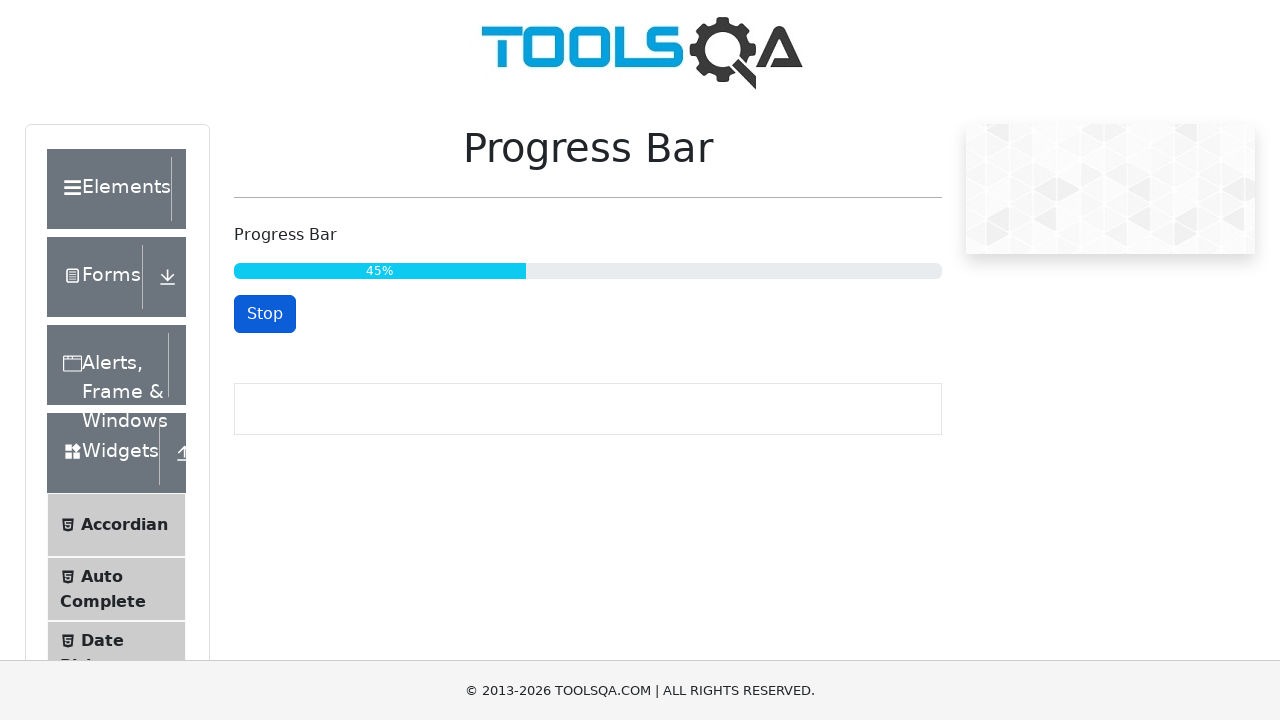